Tests drag and drop functionality by dragging an element and dropping it onto a target element within an iframe

Starting URL: https://jqueryui.com/droppable/

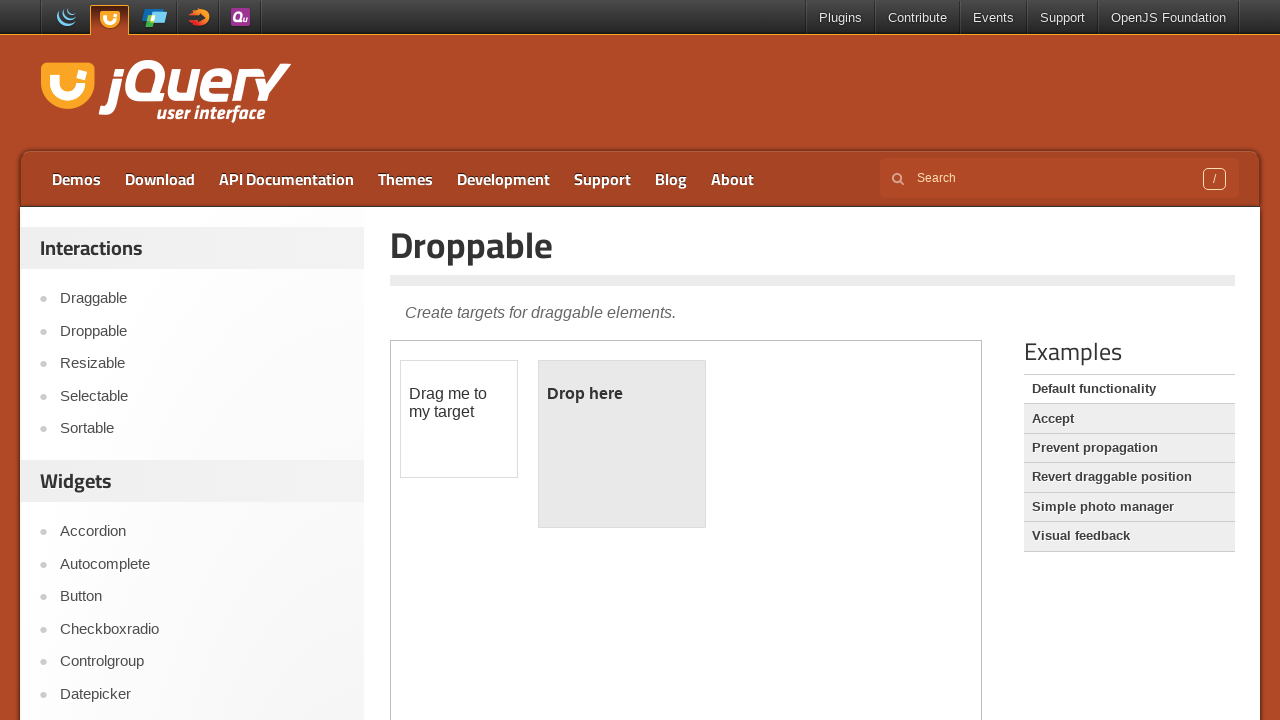

Located the iframe containing the drag and drop demo
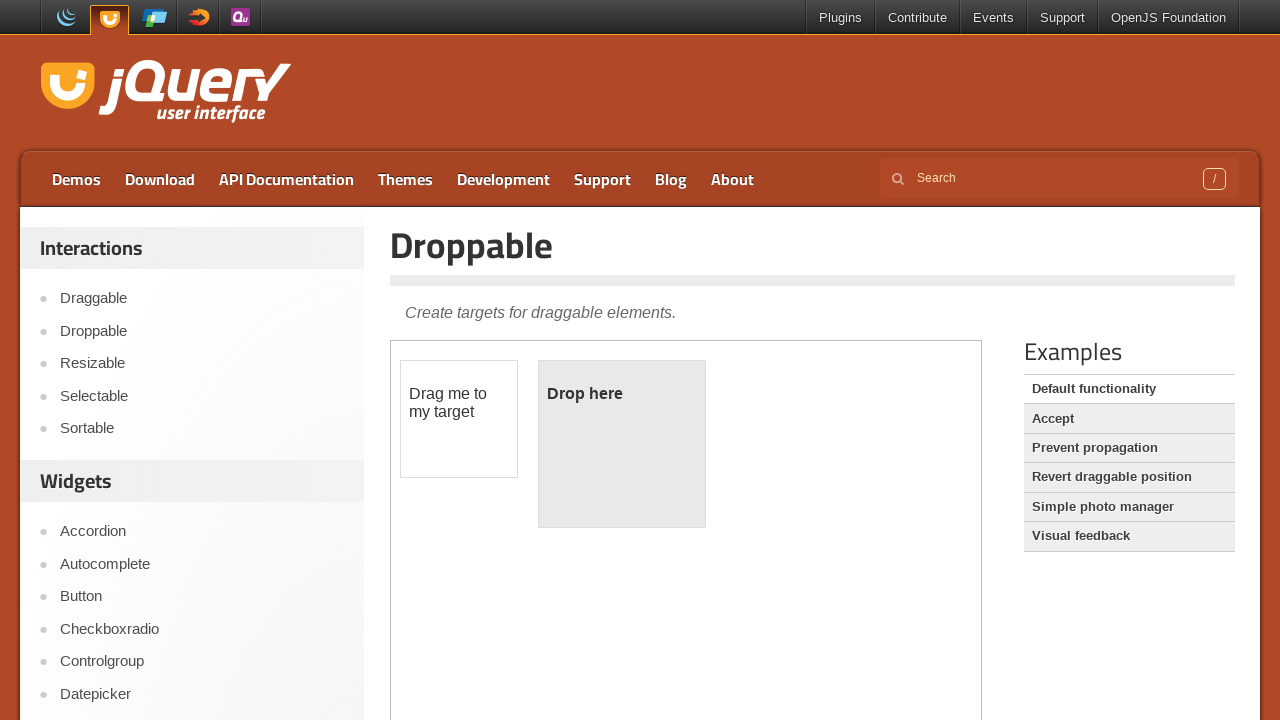

Located the draggable element within the iframe
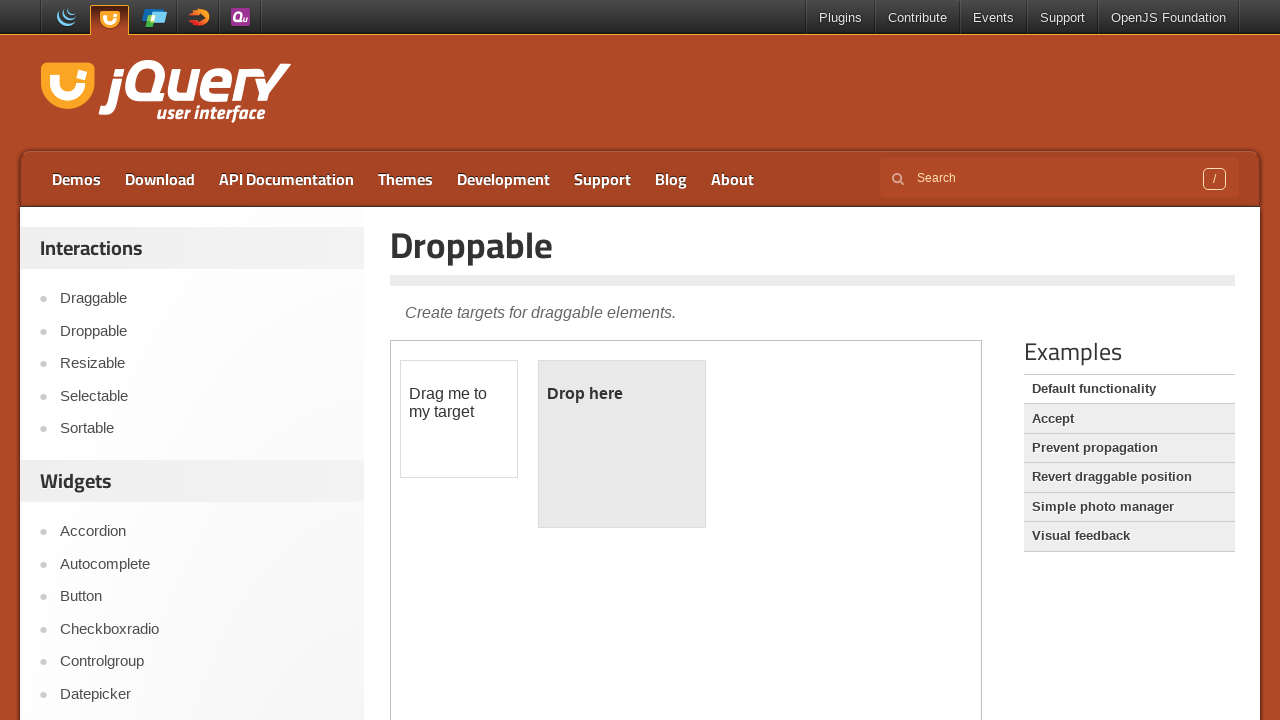

Located the droppable target element within the iframe
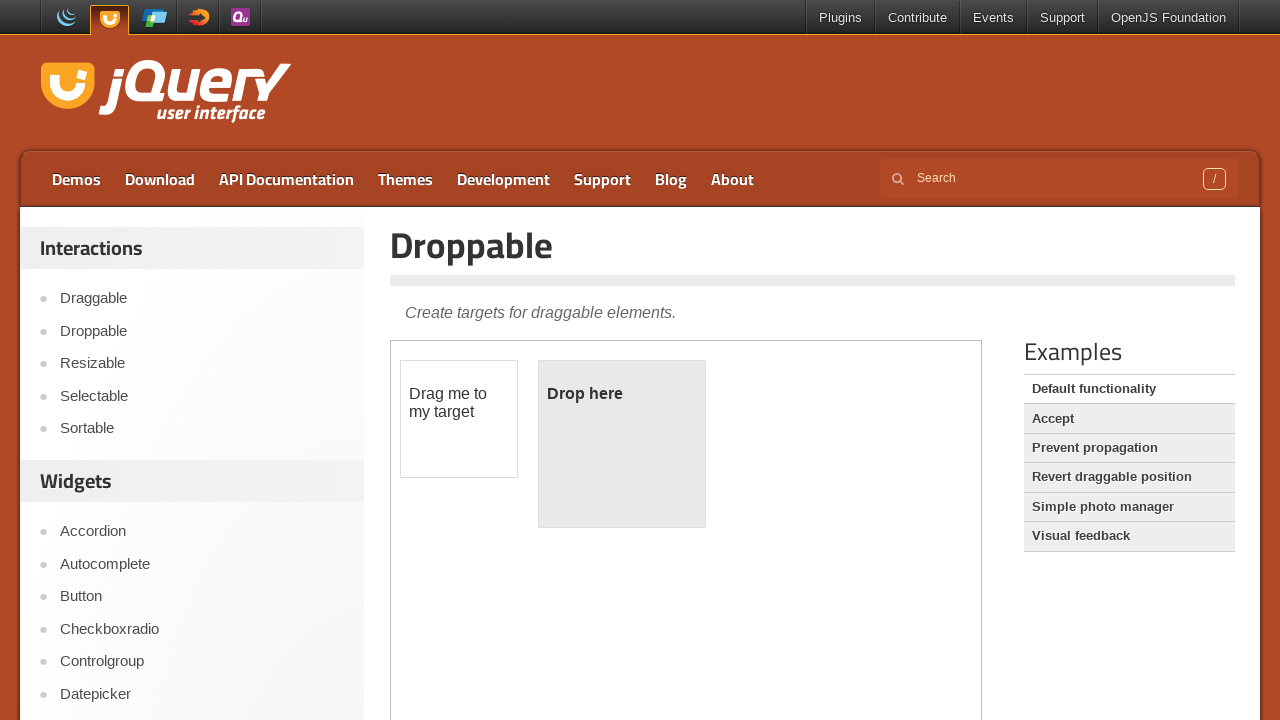

Dragged the draggable element onto the droppable target element at (622, 444)
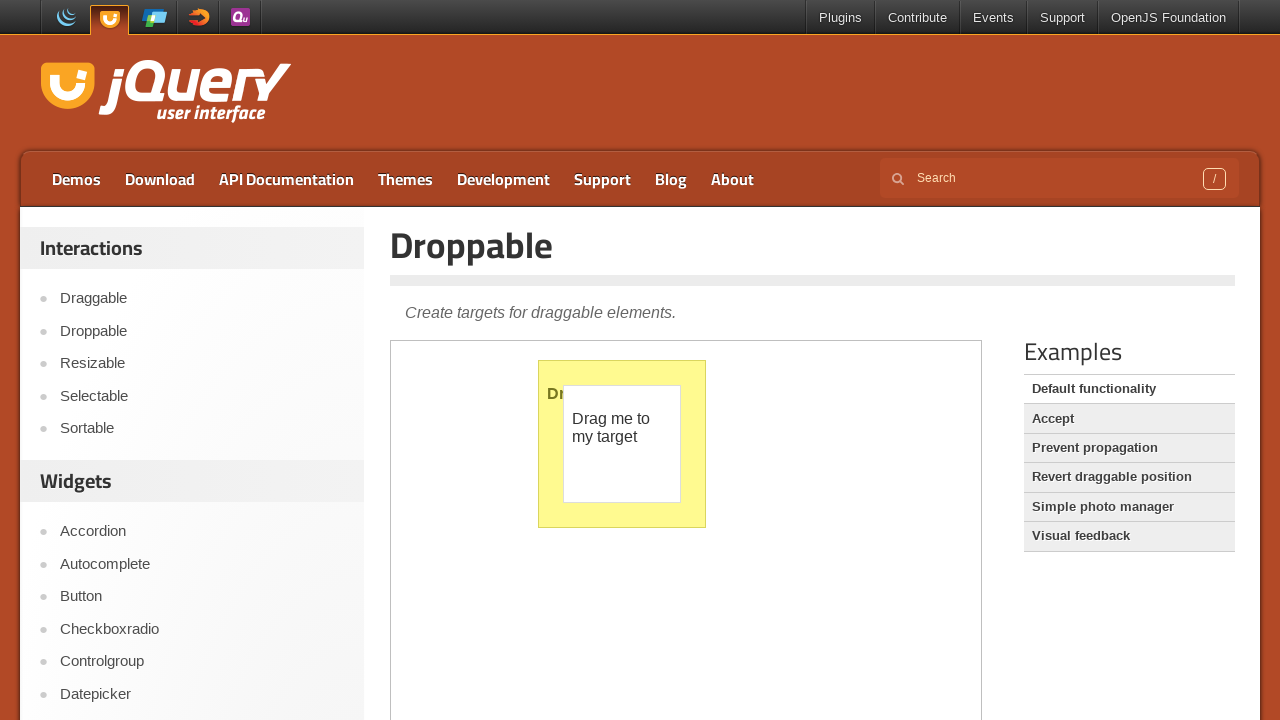

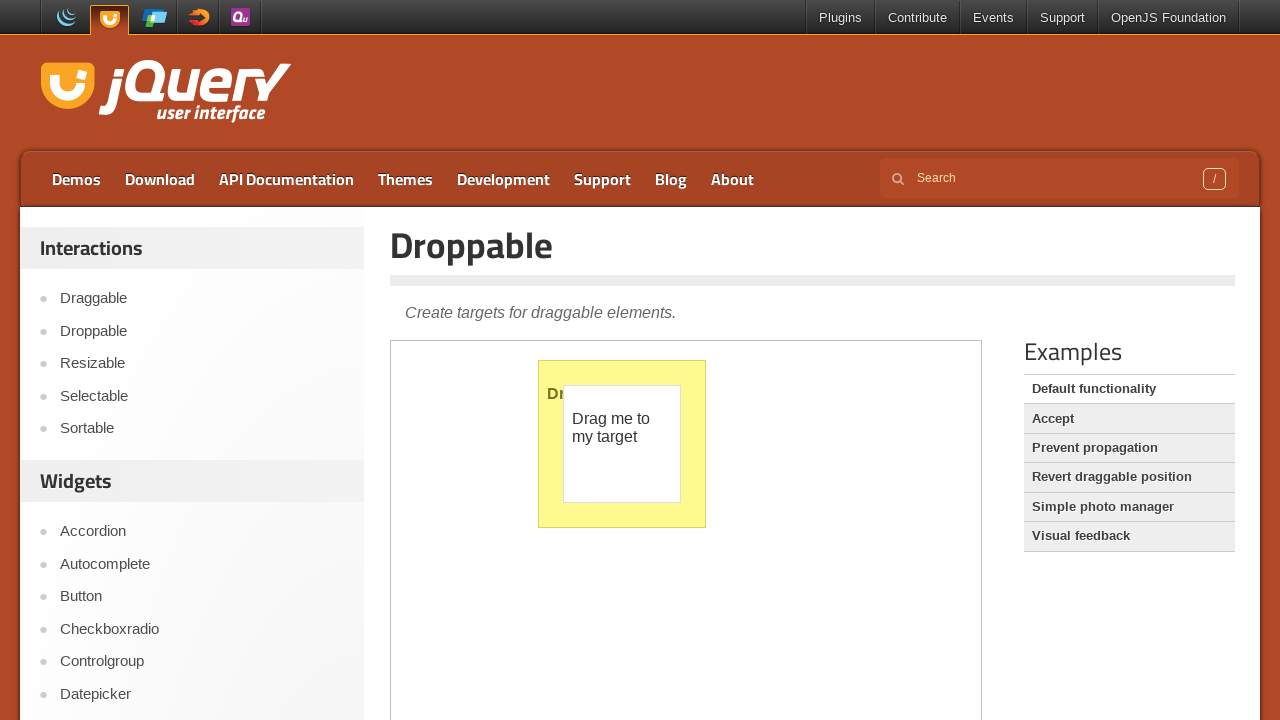